Tests browser prompt alert functionality by clicking the prompt button, entering a name into the prompt dialog, and accepting it.

Starting URL: https://demoqa.com/alerts

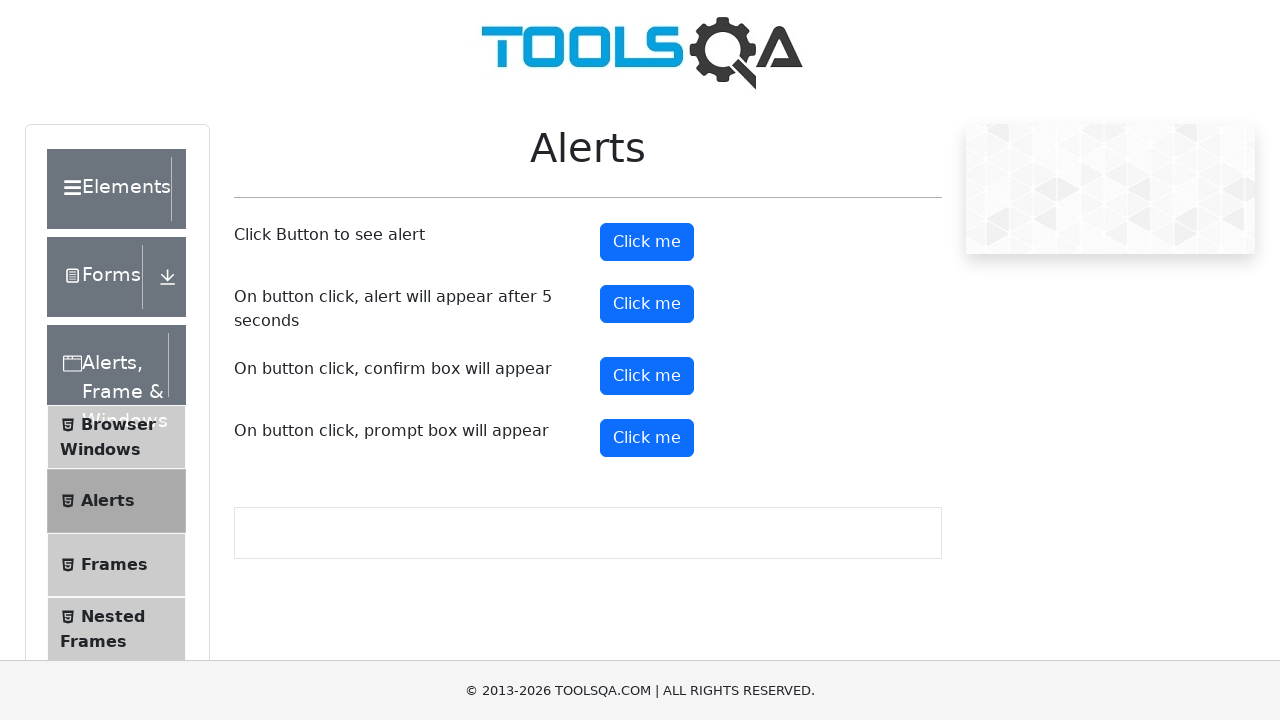

Set up dialog handler to accept prompt with name 'Sanchit'
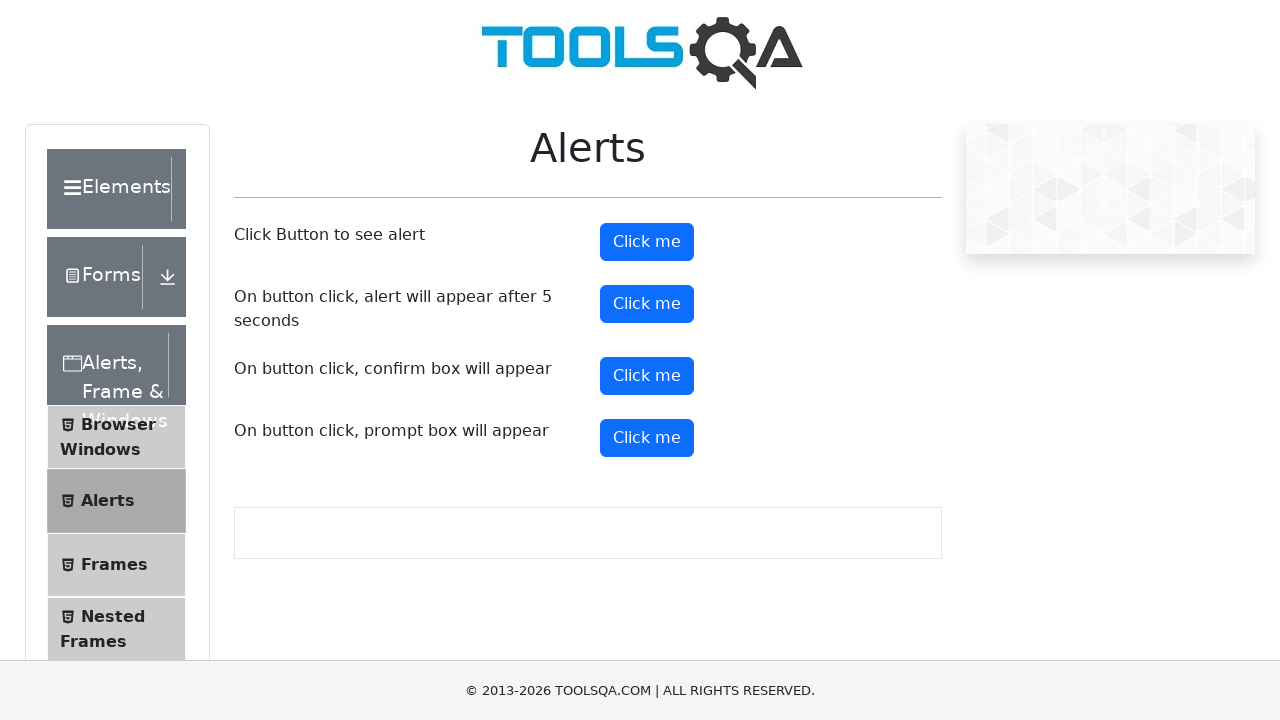

Clicked prompt button to trigger alert dialog at (647, 438) on #promtButton
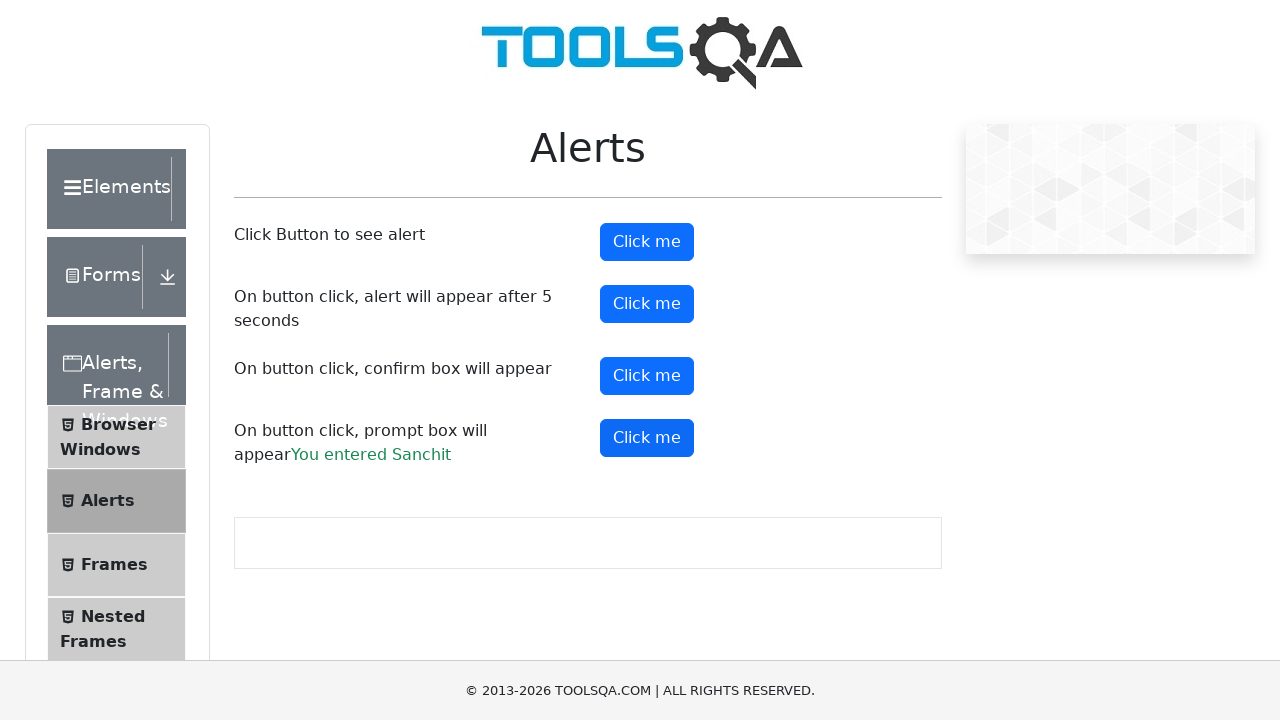

Prompt result element loaded after accepting dialog
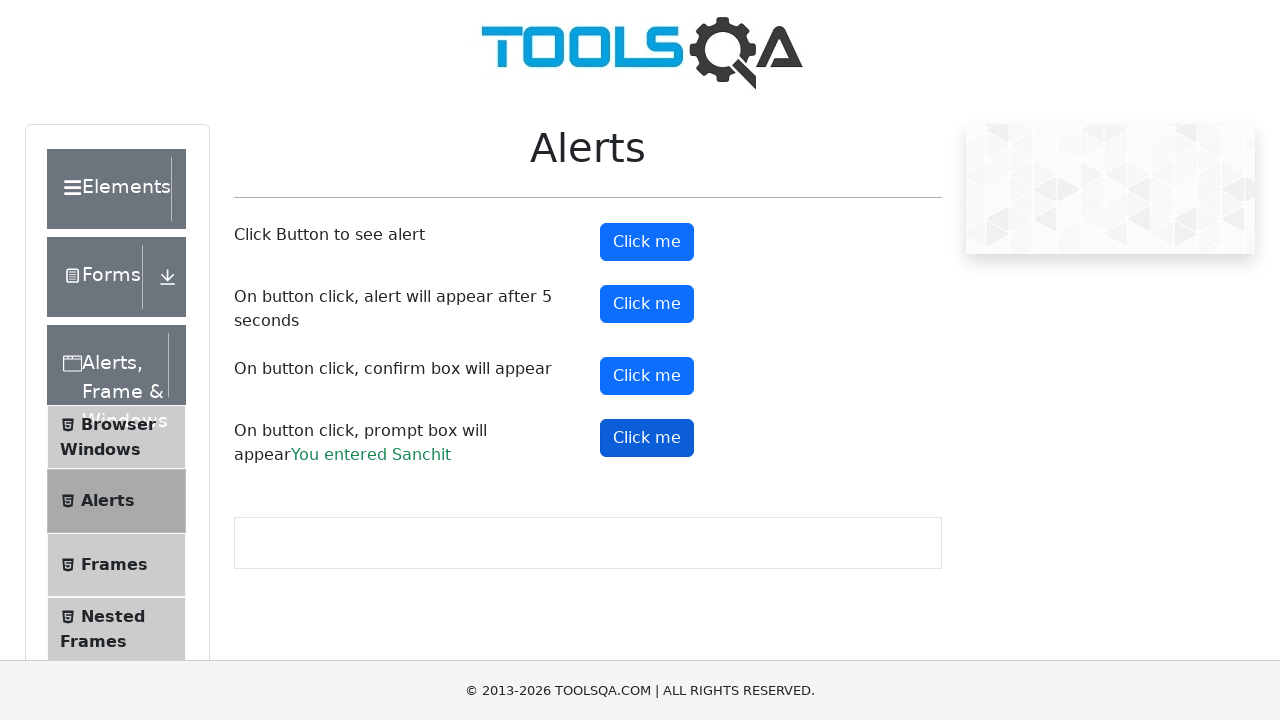

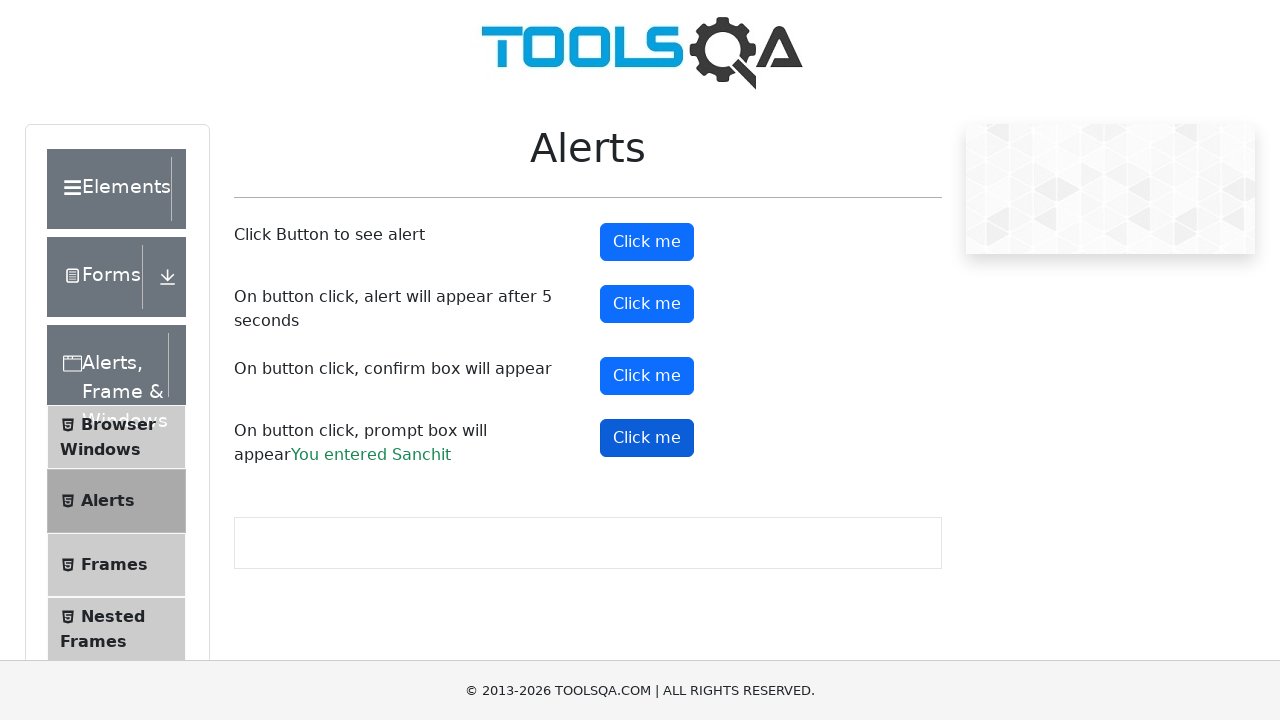